Tests registration form validation with invalid email format (123@345@789) and verifies email validation error messages

Starting URL: https://alada.vn/tai-khoan/dang-ky.html

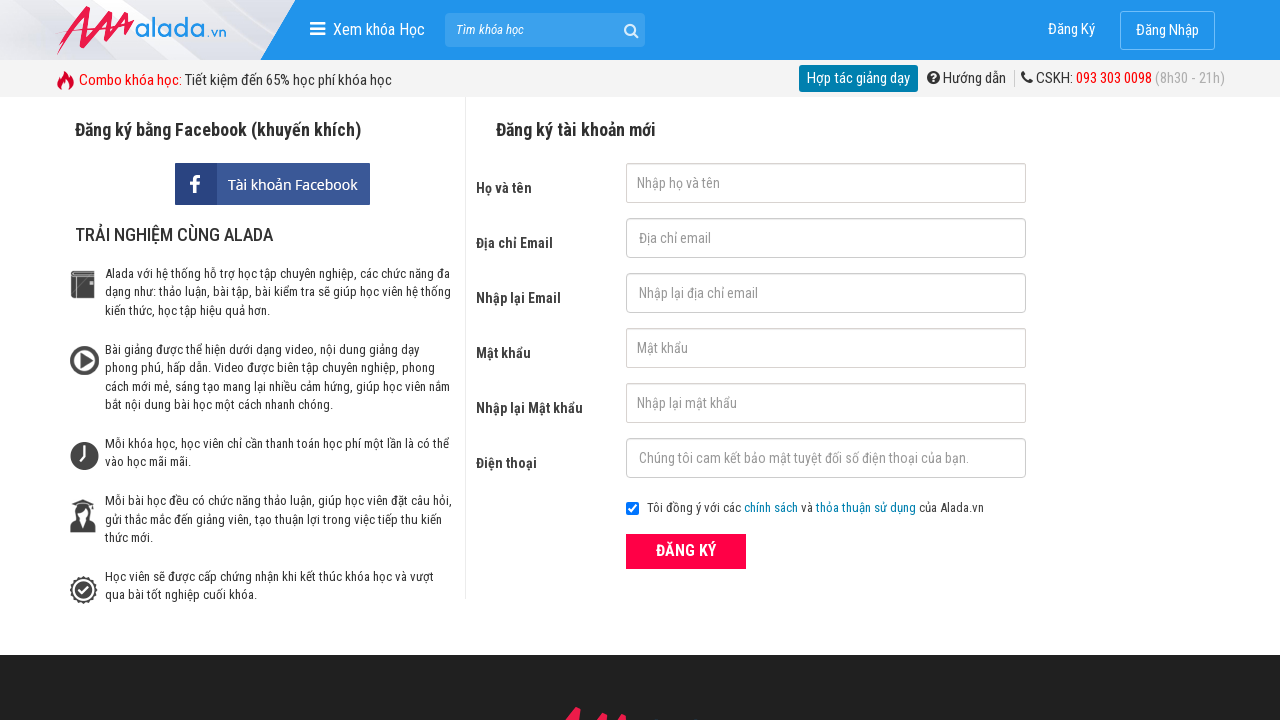

Filled first name field with 'John Kenedy' on #txtFirstname
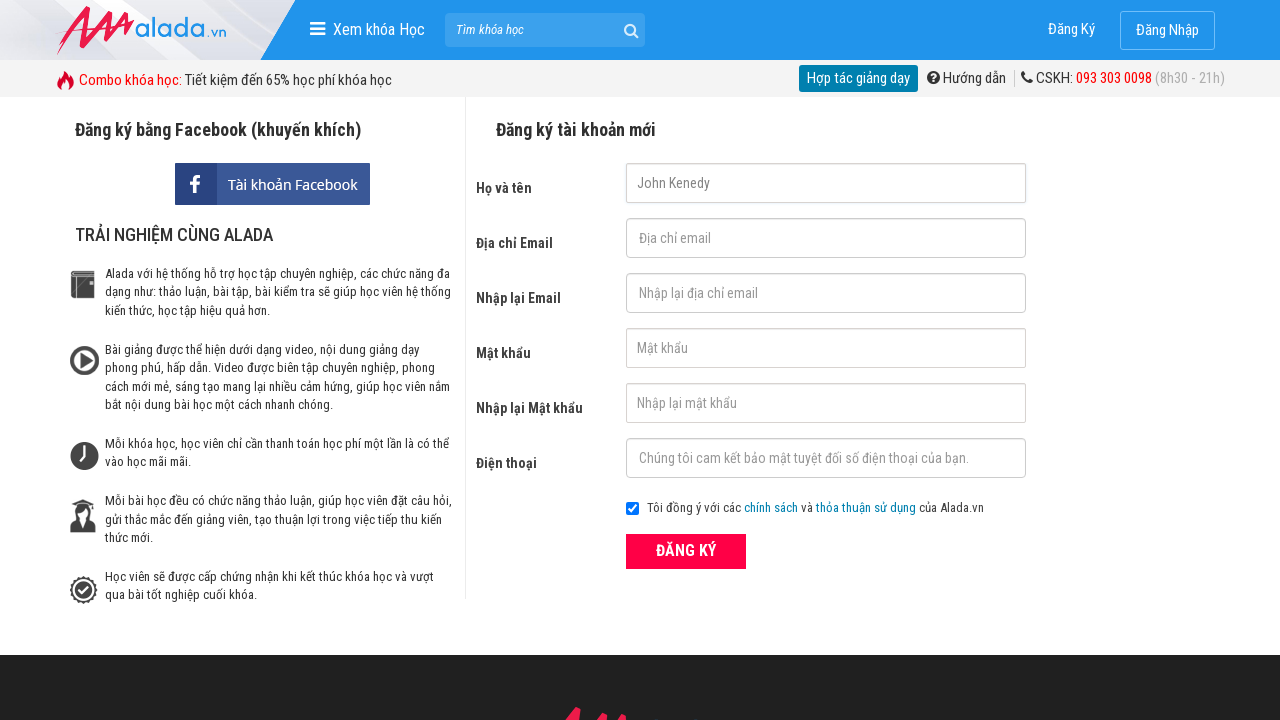

Filled email field with invalid format '123@345@789' on #txtEmail
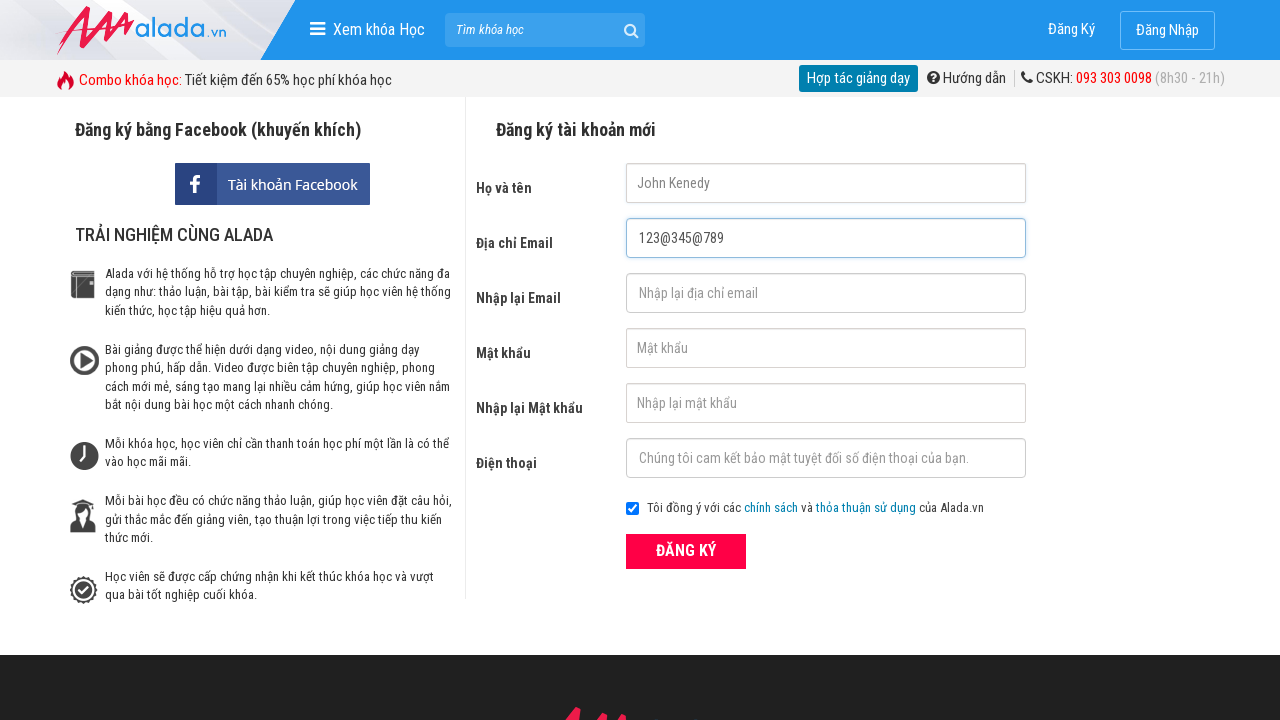

Filled confirm email field with invalid format '123@345@789' on #txtCEmail
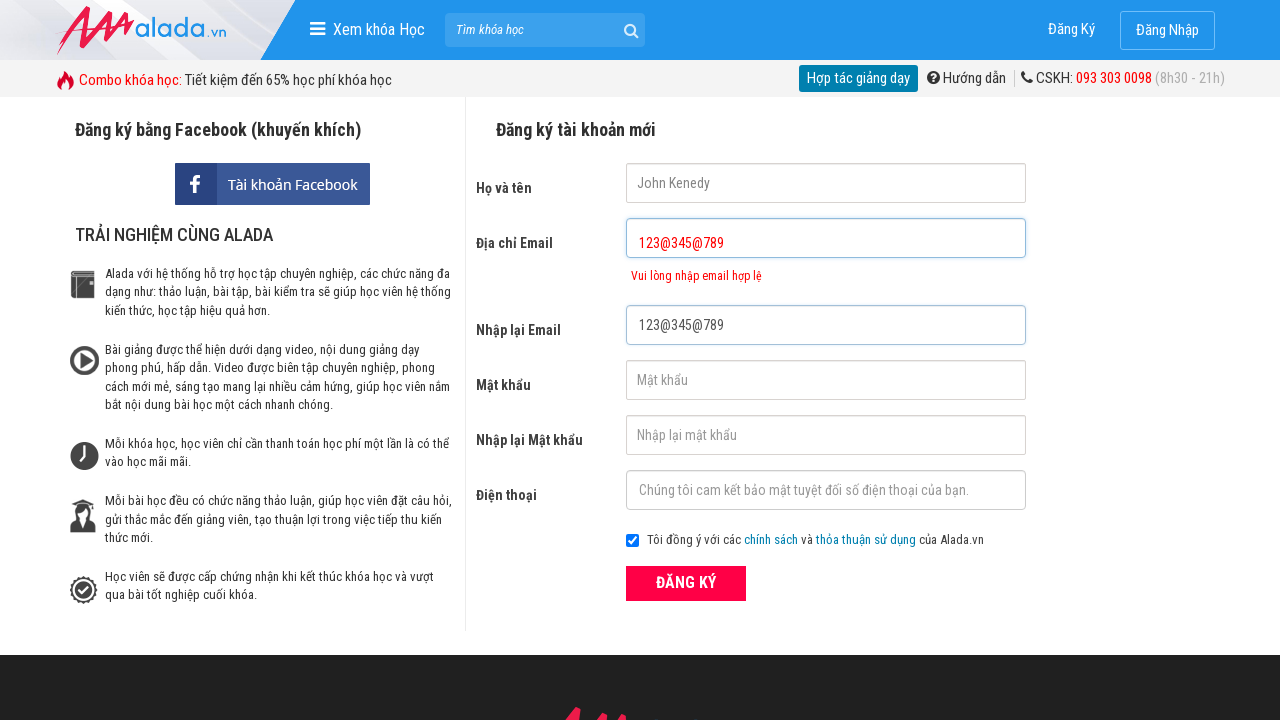

Filled password field with '123456' on #txtPassword
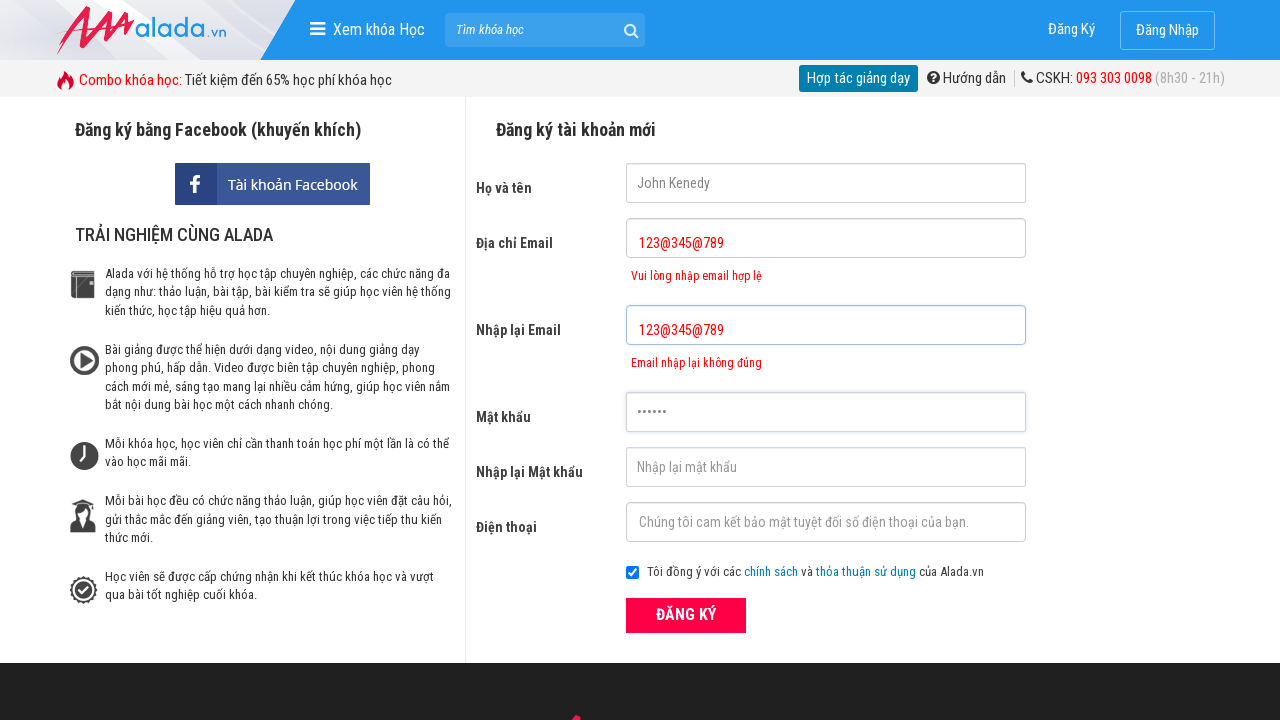

Filled confirm password field with '123456' on #txtCPassword
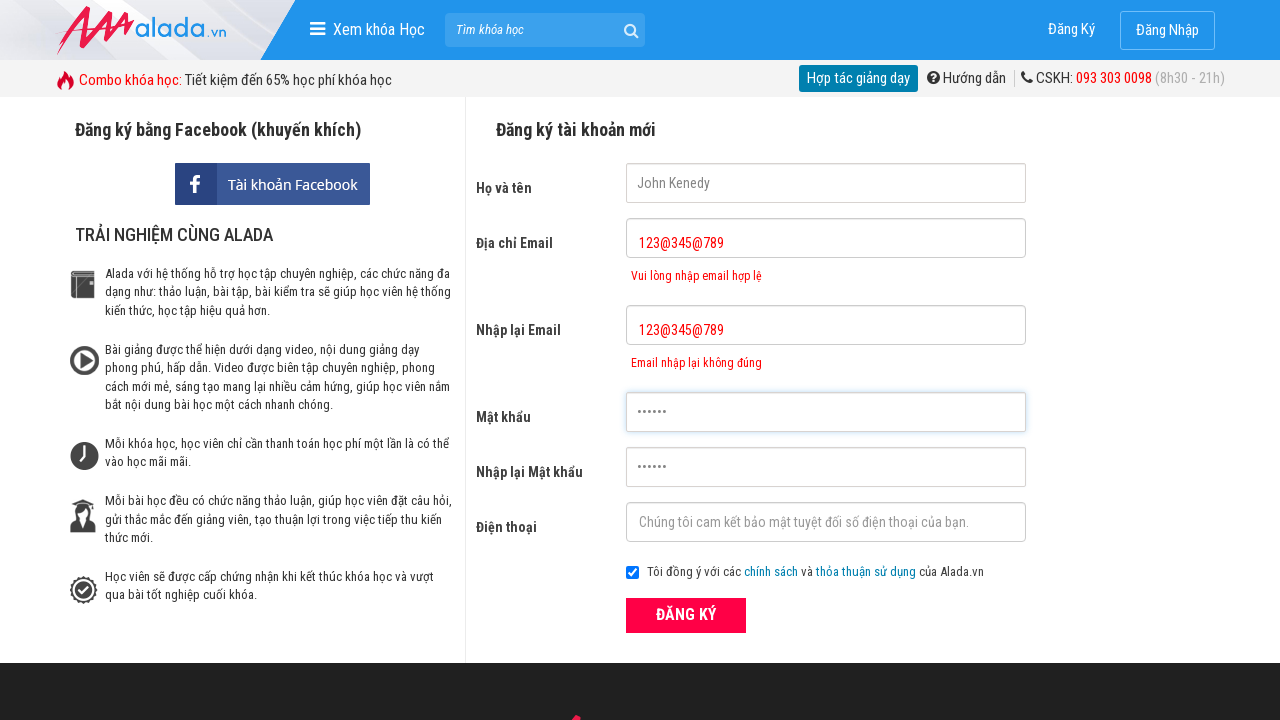

Filled phone field with '0987654321' on #txtPhone
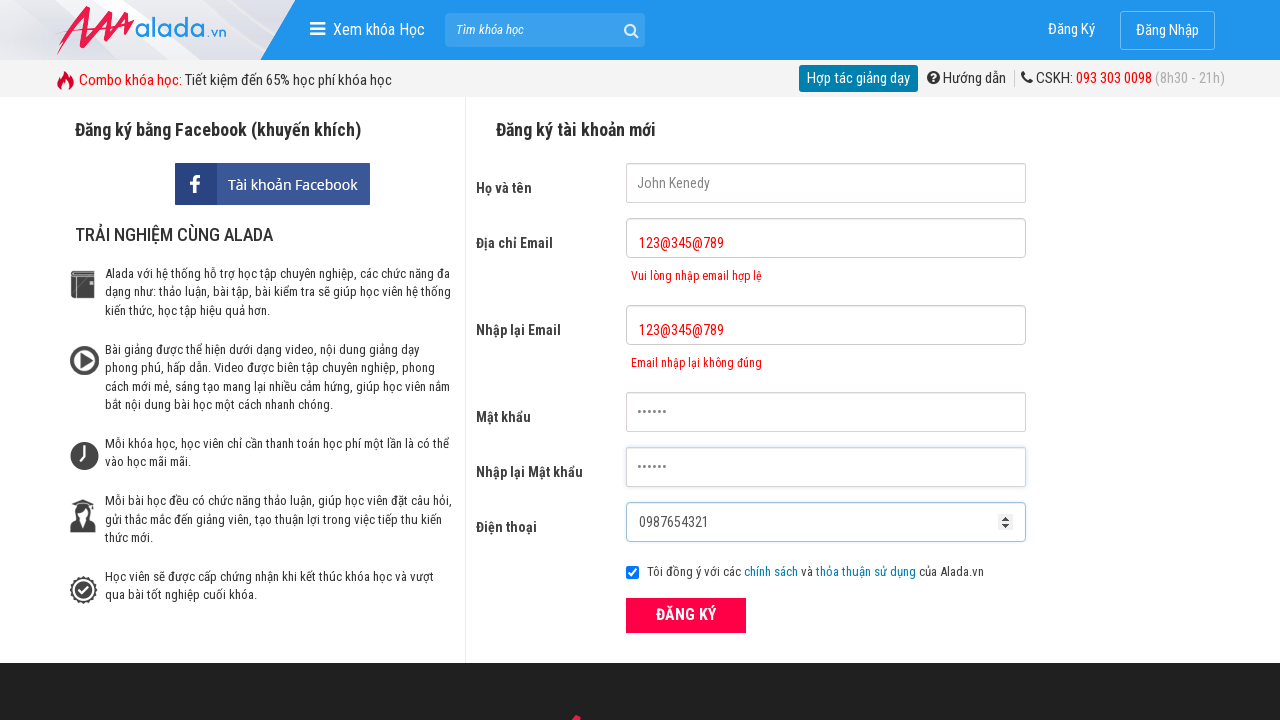

Clicked ĐĂNG KÝ (Register) button at (686, 615) on xpath=//form[@id='frmLogin']//button[text()='ĐĂNG KÝ']
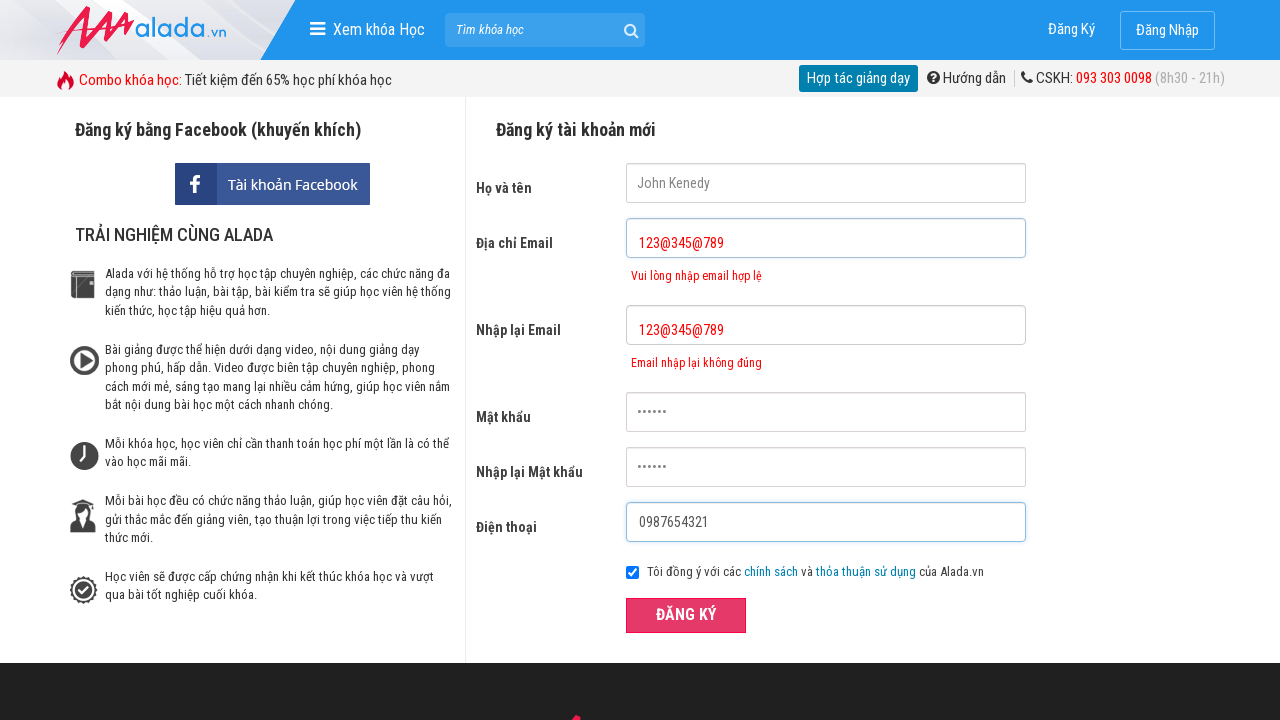

Email error message appeared for invalid email format
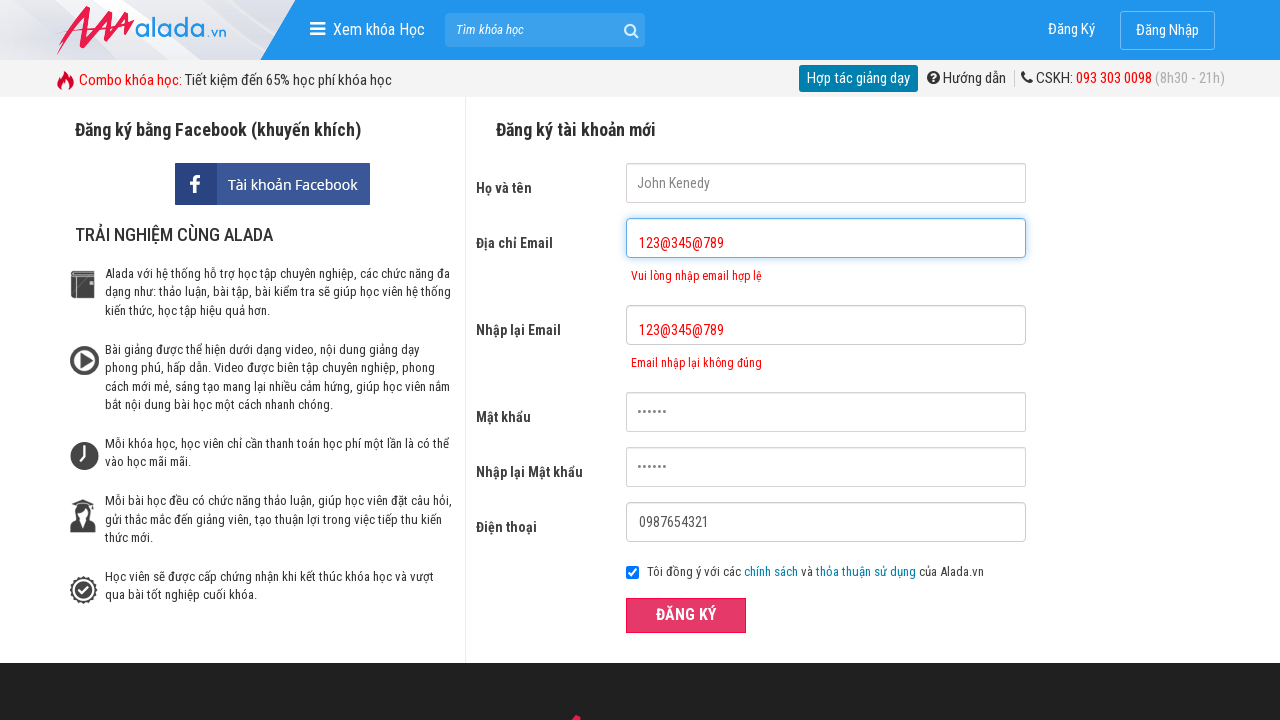

Confirm email error message appeared for invalid email format
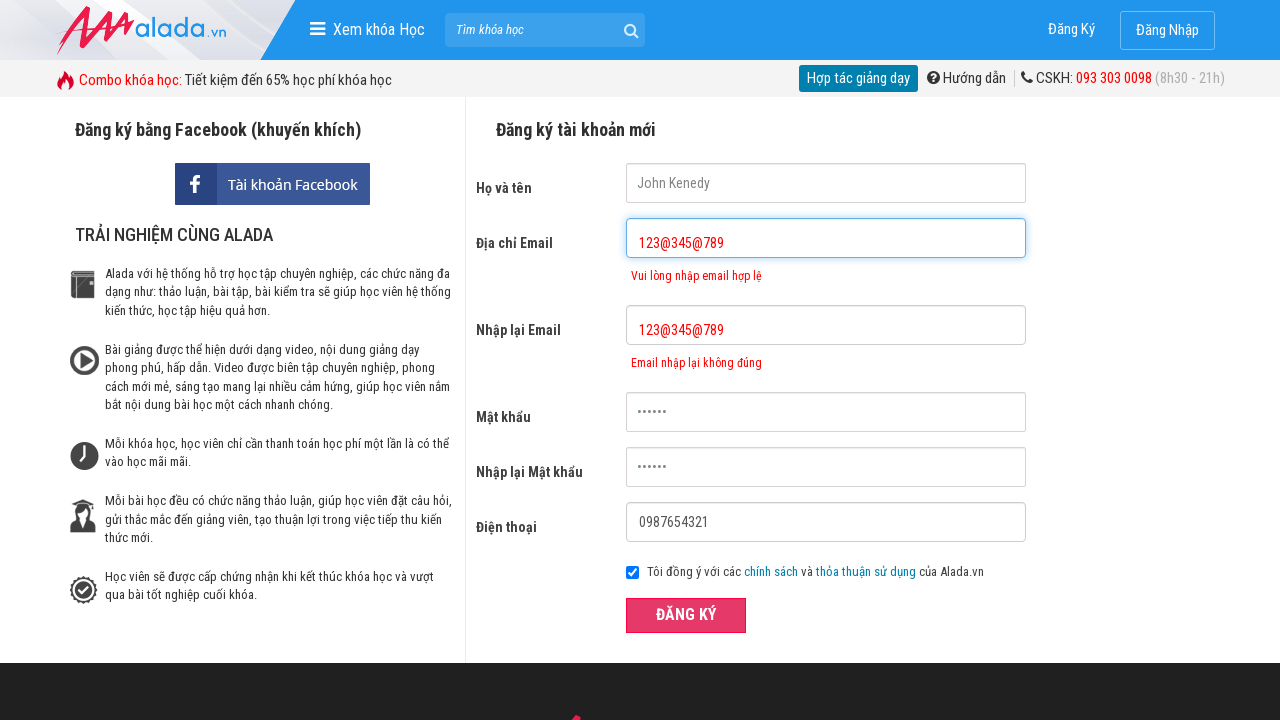

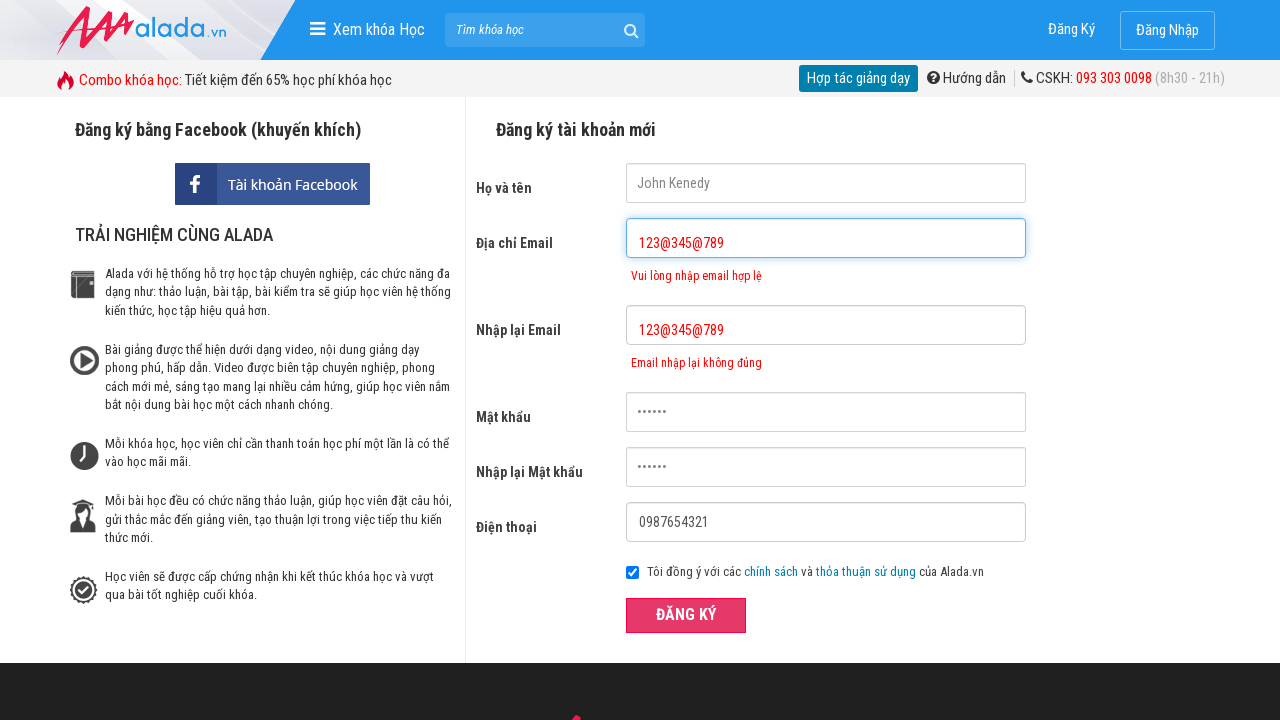